Tests keyboard actions on a text comparison tool by filling a textarea, selecting all text, copying it, tabbing to the next field, and pasting the text.

Starting URL: https://gotranscript.com/text-compare

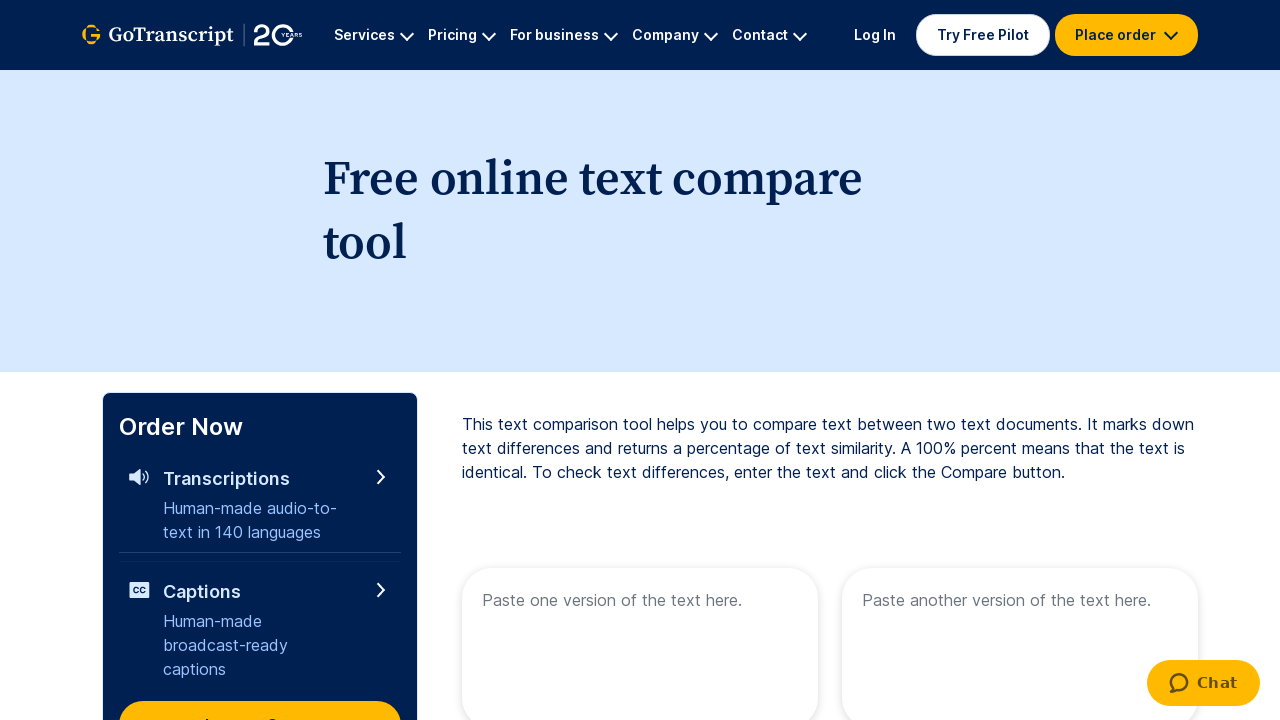

Filled first textarea with 'My name is Junaid Khan' on //textarea[@placeholder='Paste one version of the text here.']
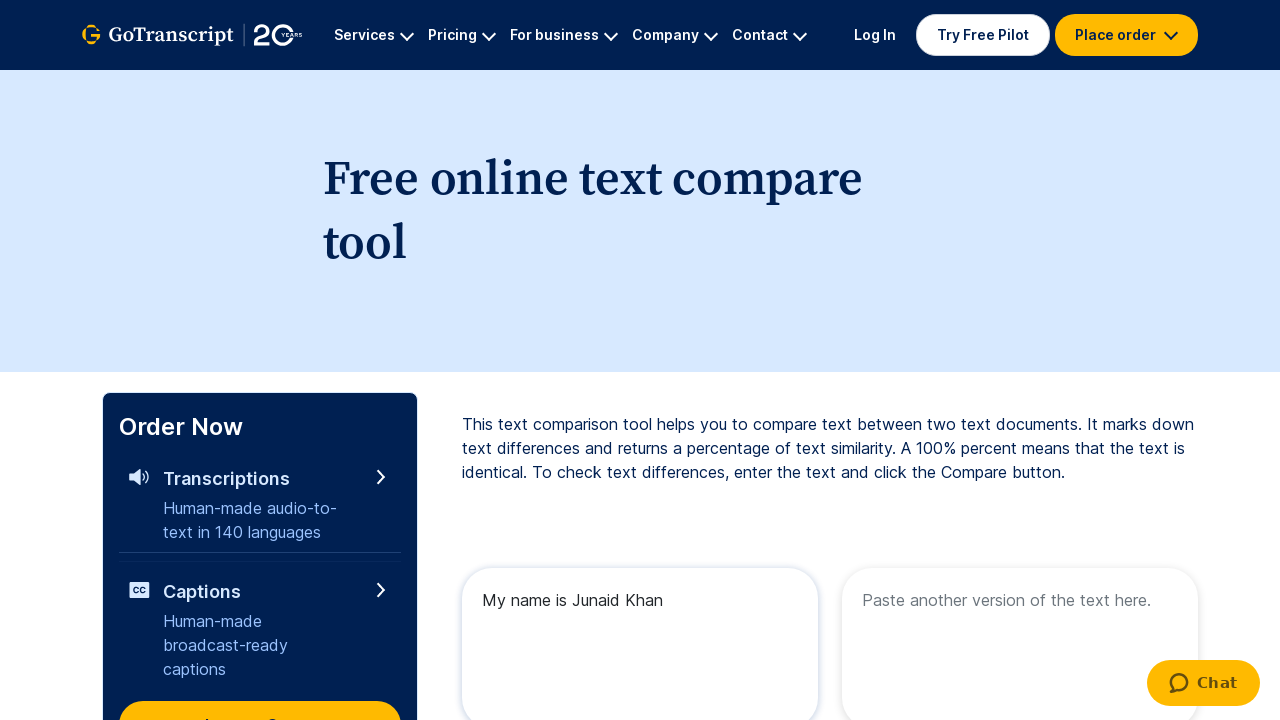

Selected all text in first textarea using Ctrl+A
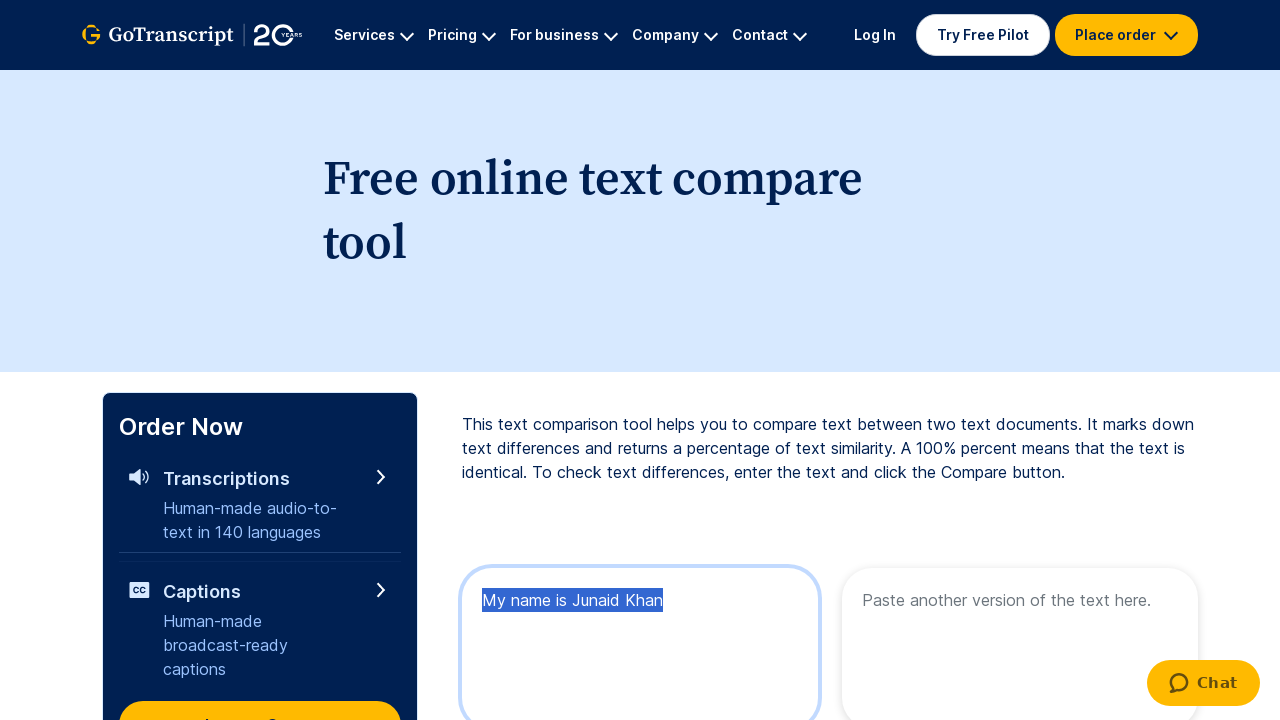

Copied selected text using Ctrl+C
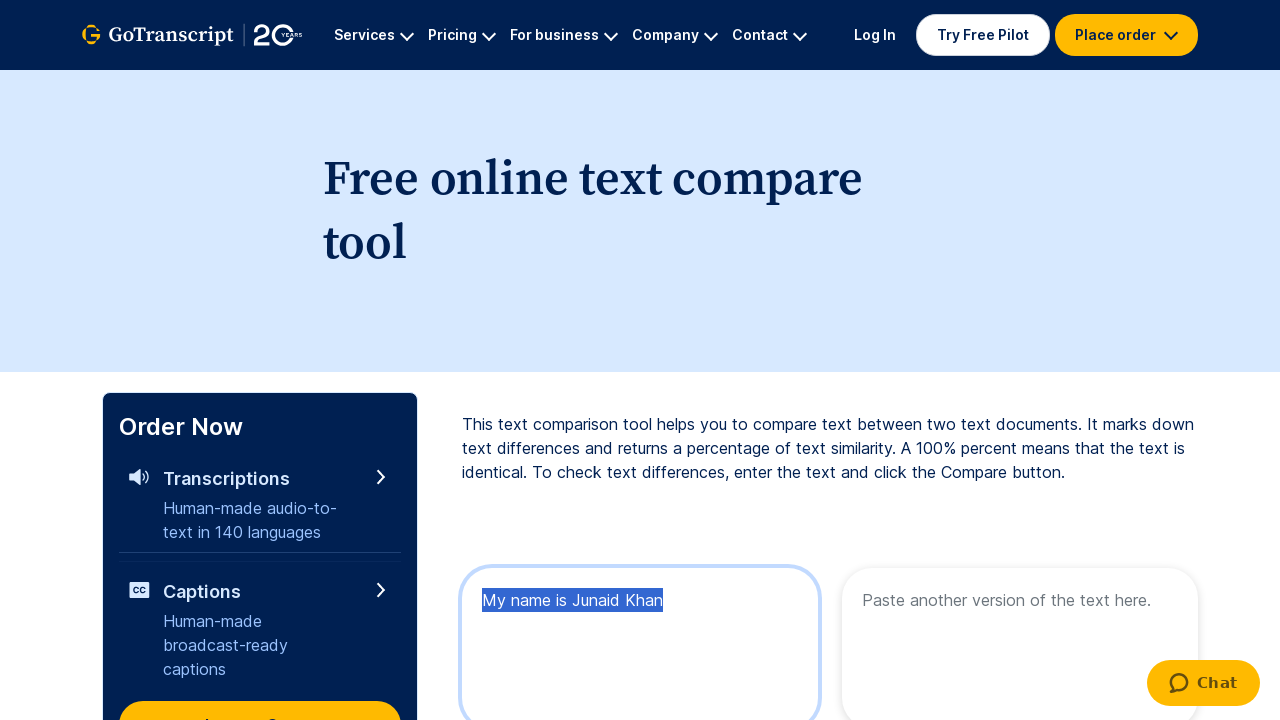

Tab key pressed down
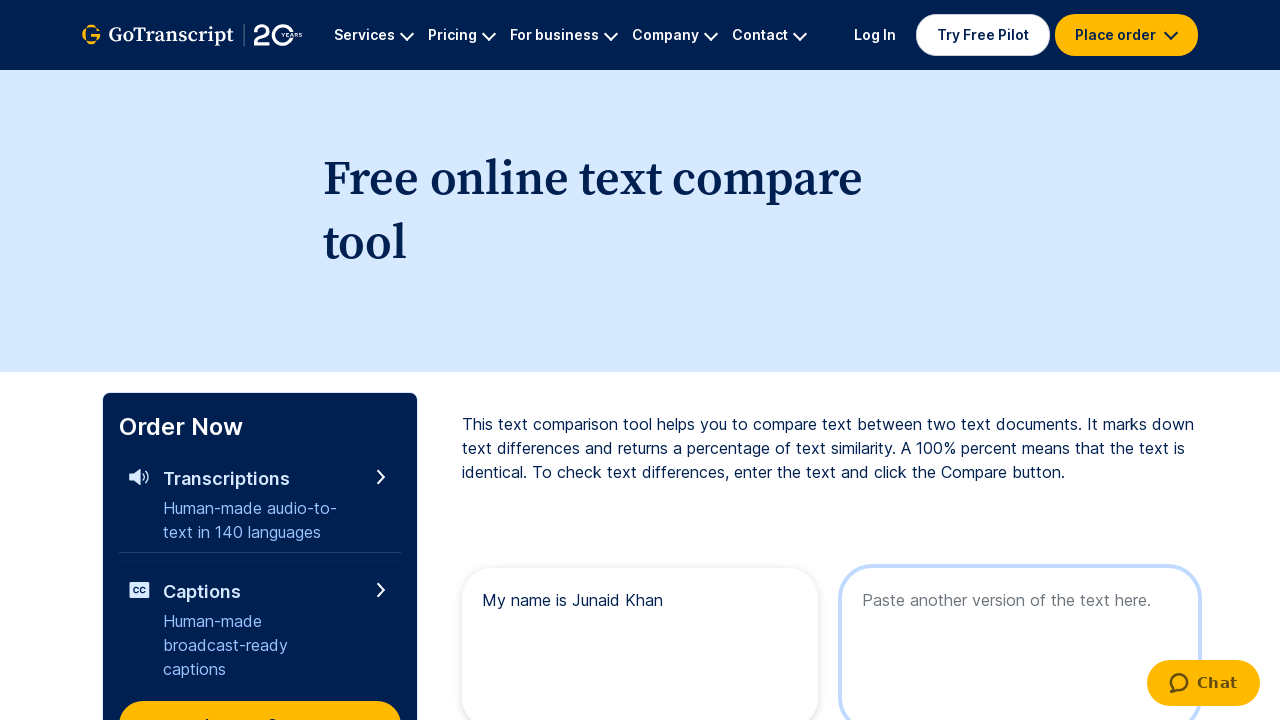

Tab key released, focus moved to next field
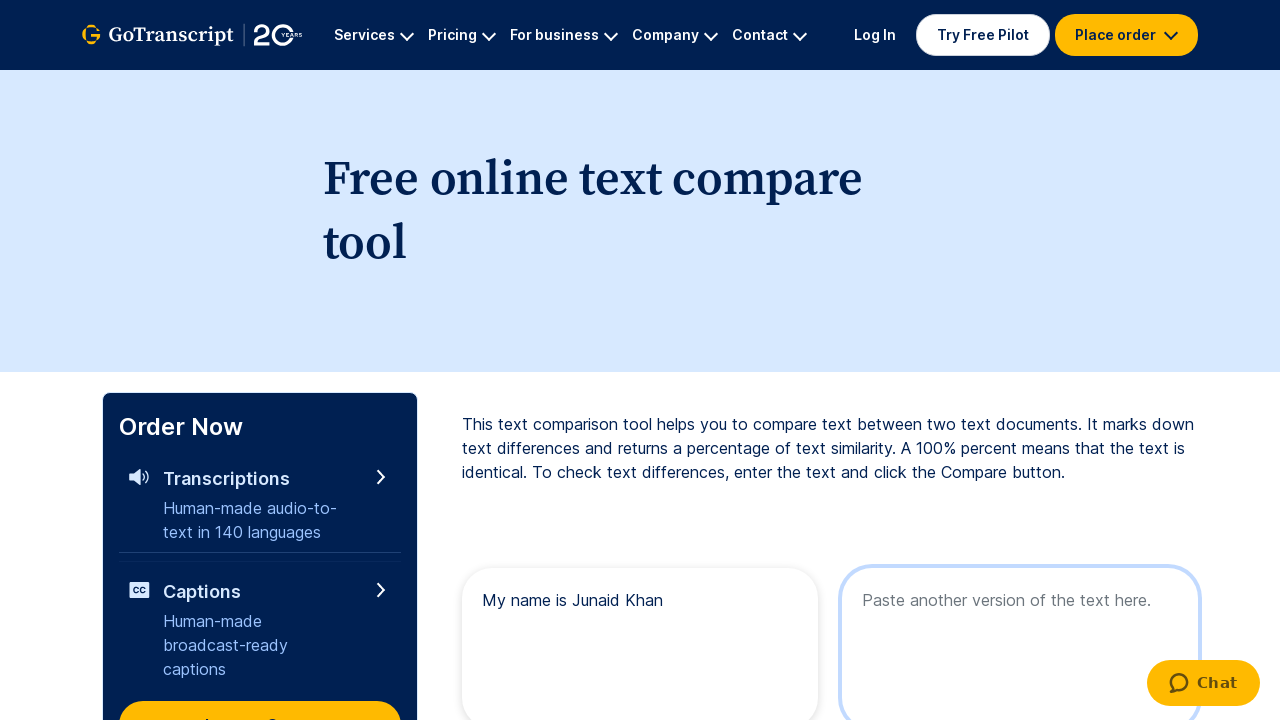

Pasted copied text using Ctrl+V in second textarea
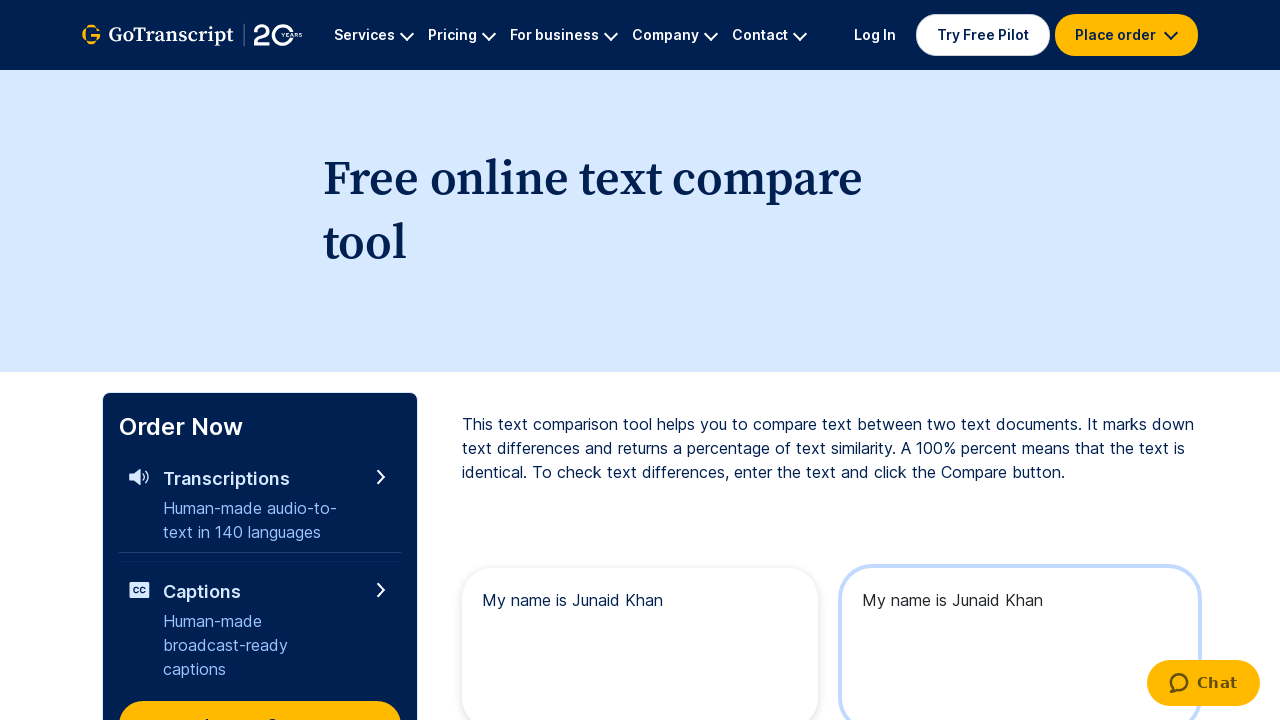

Waited 2 seconds for paste action to complete
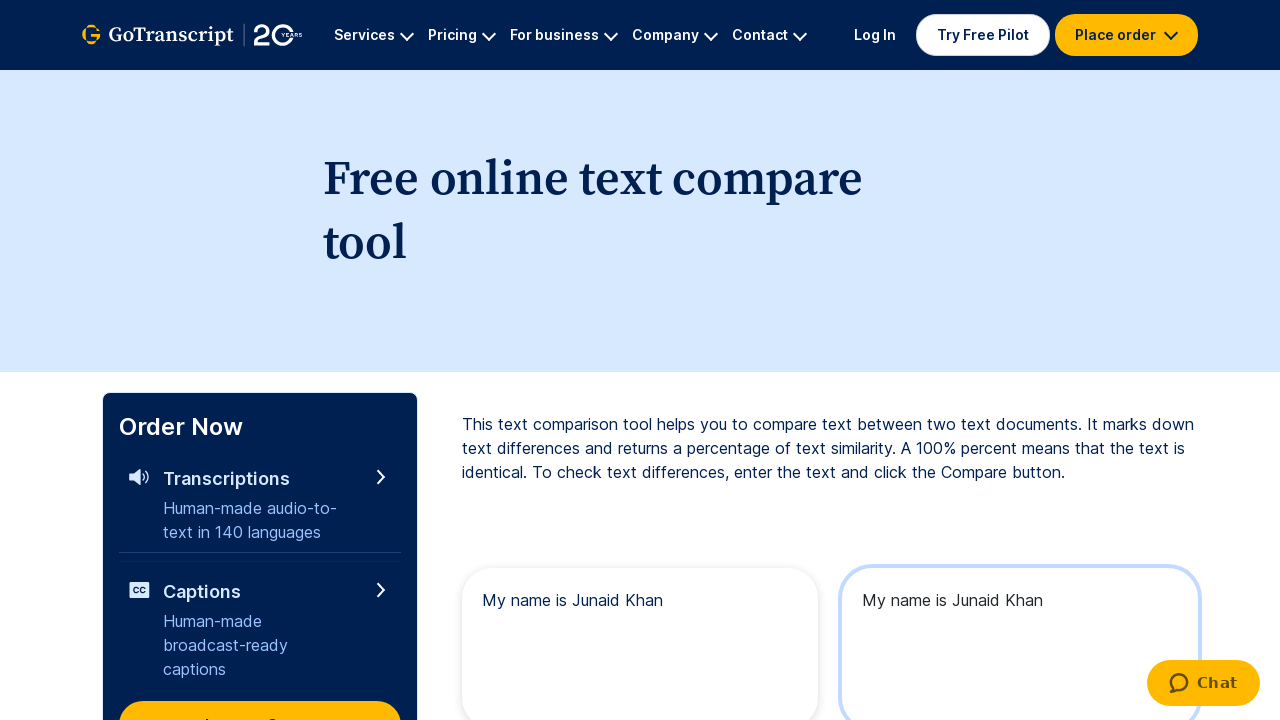

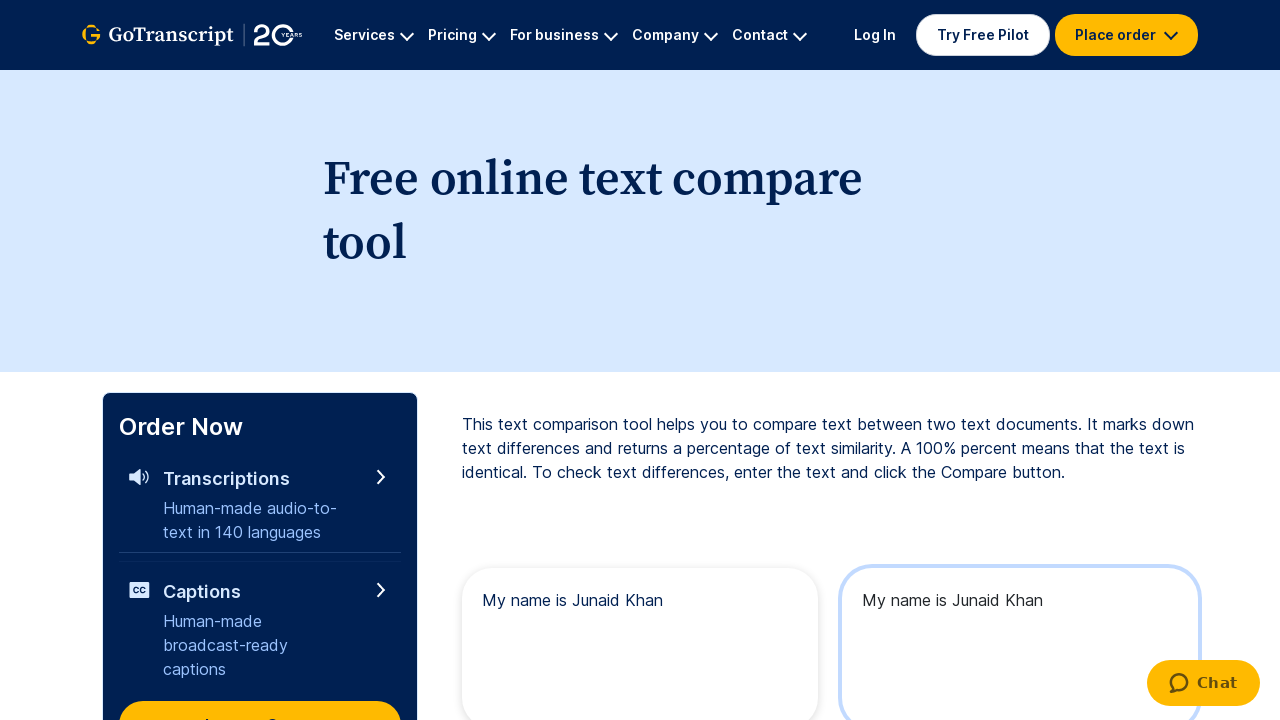